Navigates to MakeMyTrip website and waits for the page to load completely

Starting URL: https://www.makemytrip.com/

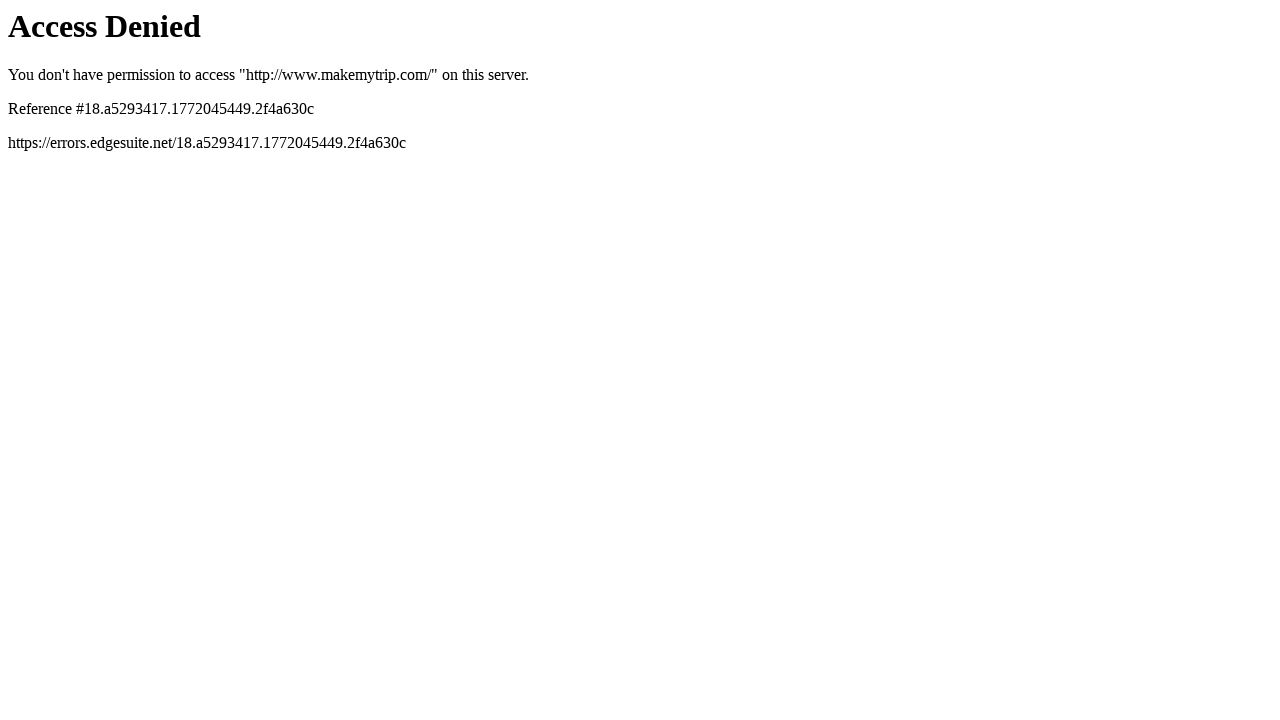

Navigated to MakeMyTrip website
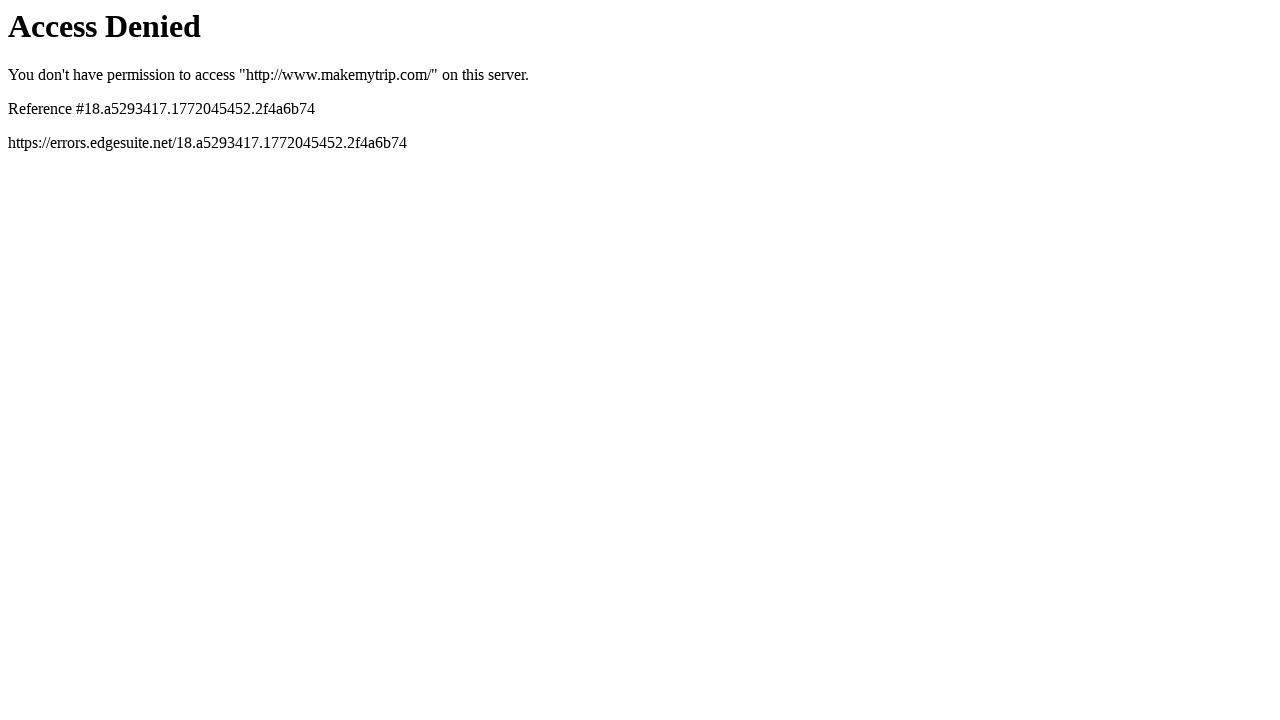

Page fully loaded - network idle state reached
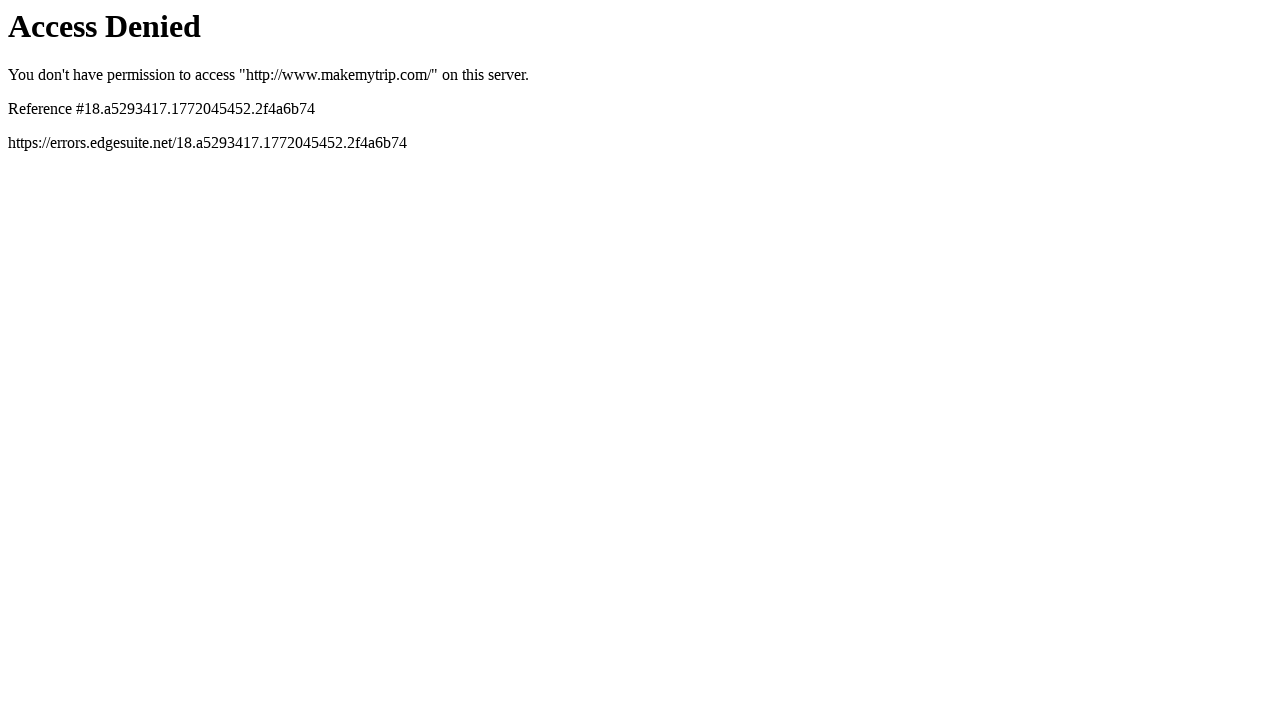

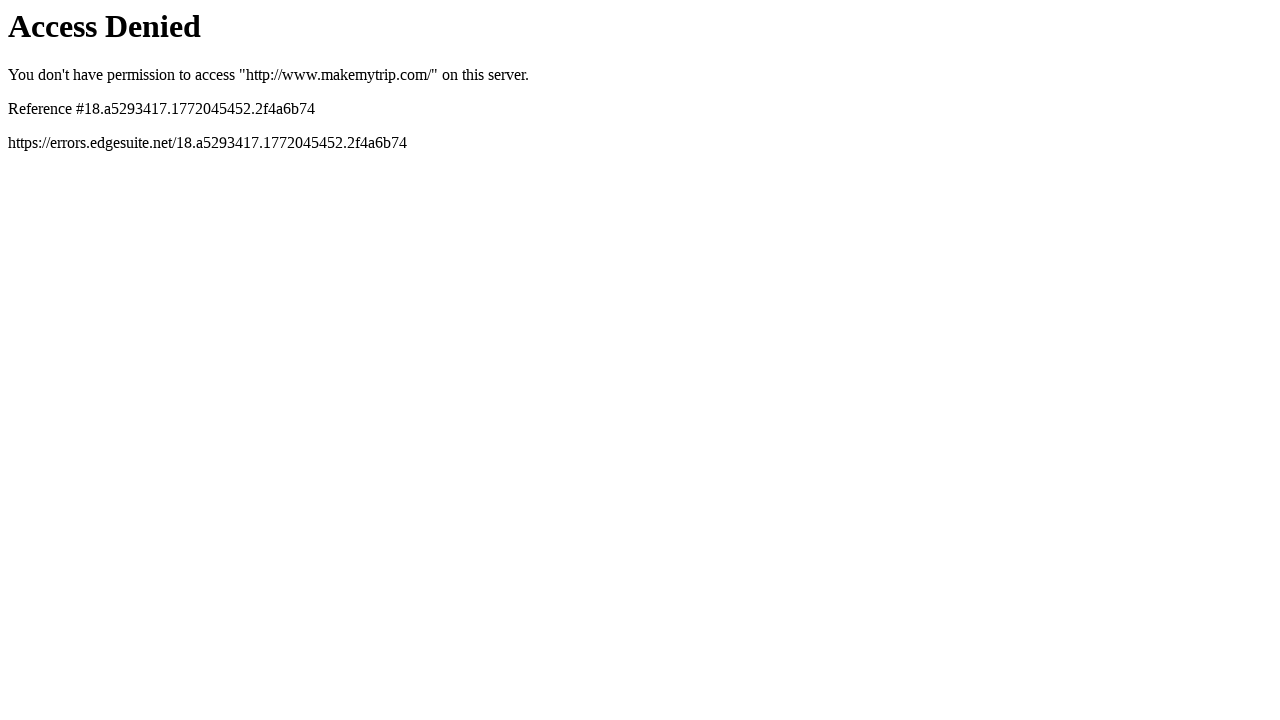